Tests search functionality on Python.org by entering "matplotlib" in the search bar and pressing Enter to submit the search

Starting URL: https://www.python.org

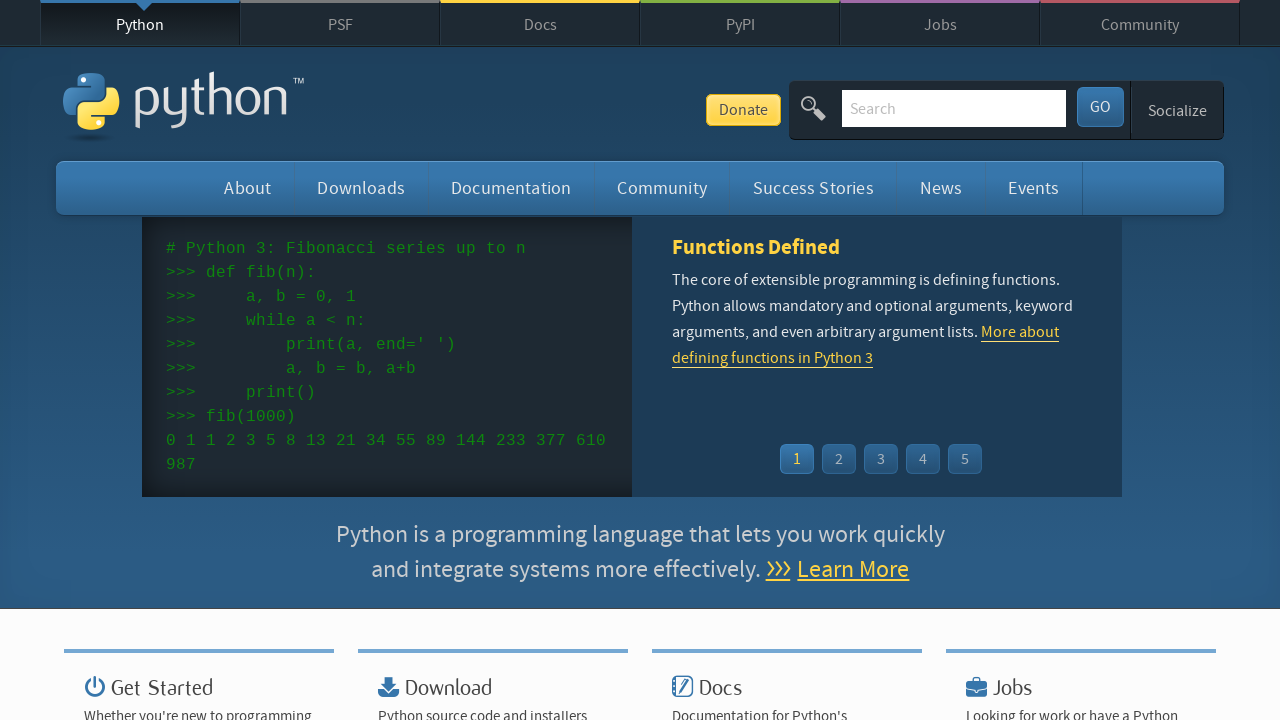

Filled search bar with 'matplotlib' on input[name='q']
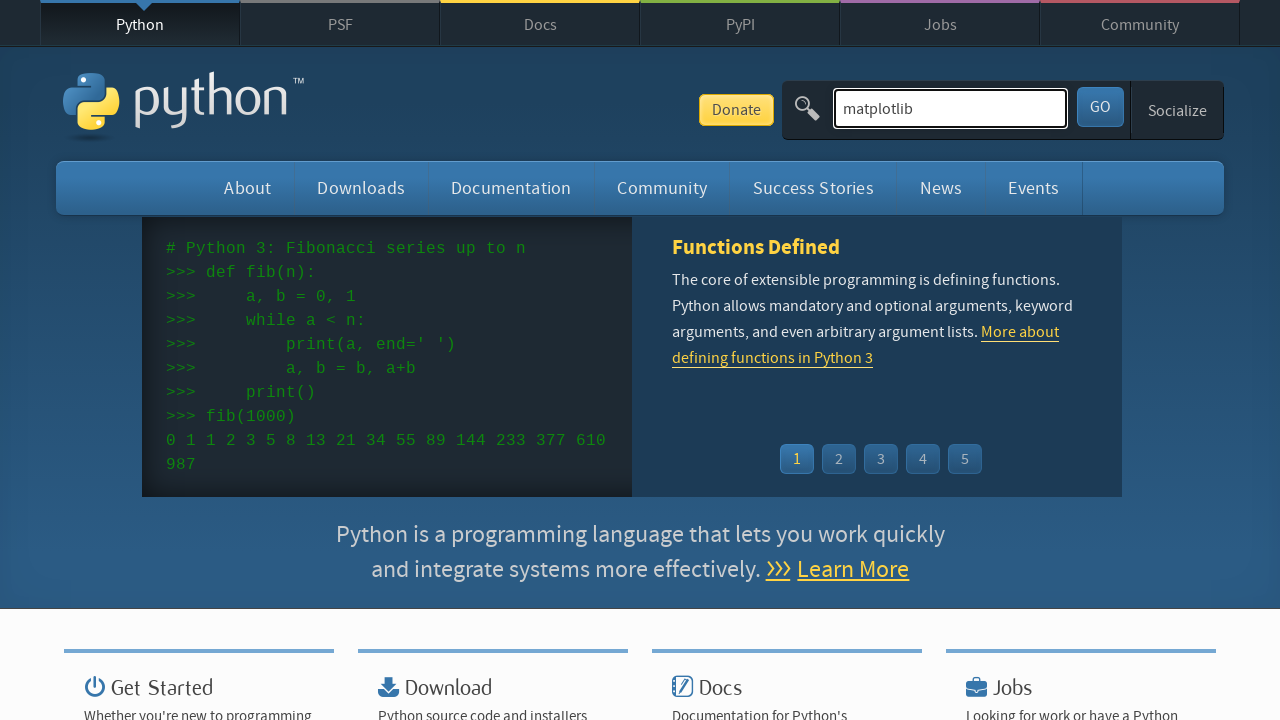

Pressed Enter to submit search query on input[name='q']
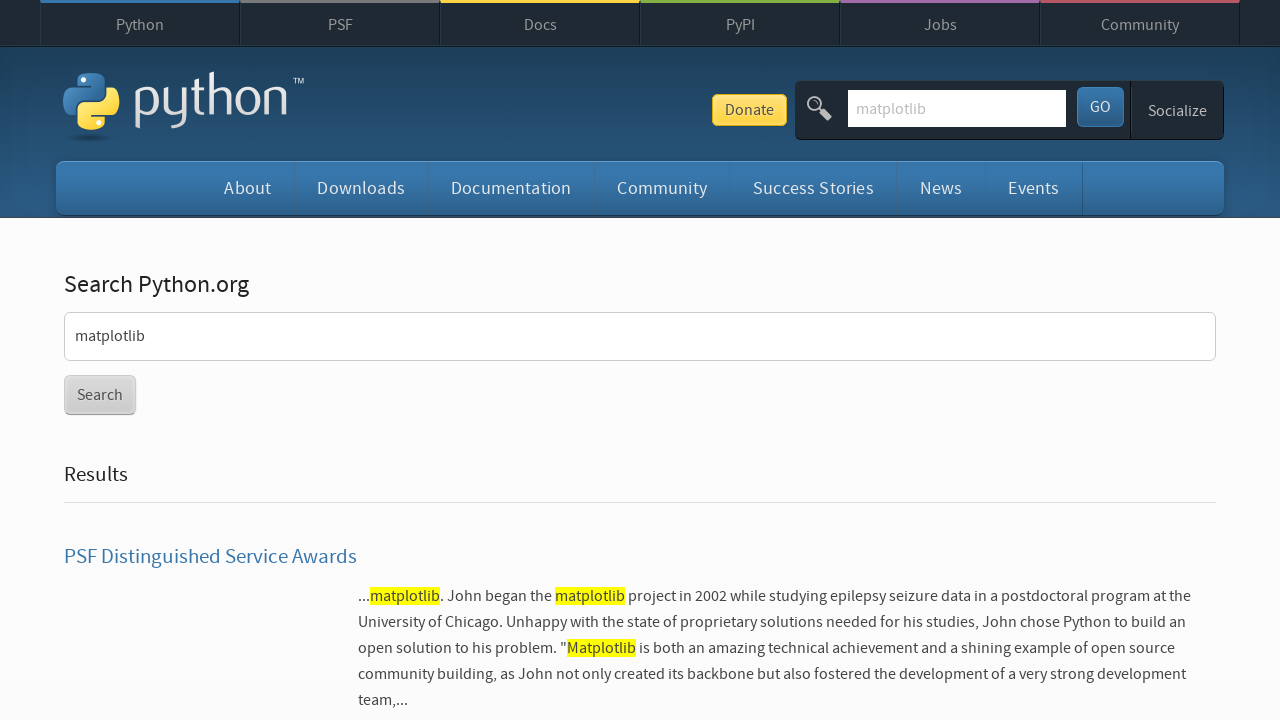

Search results page loaded
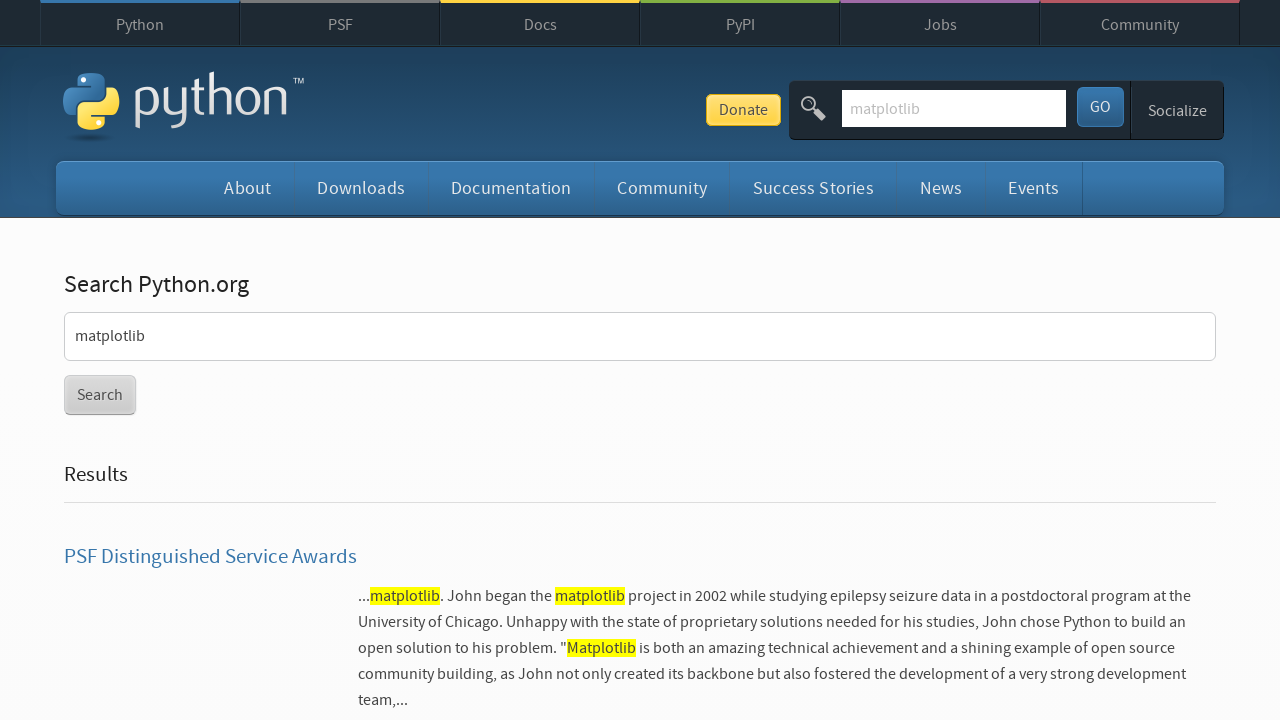

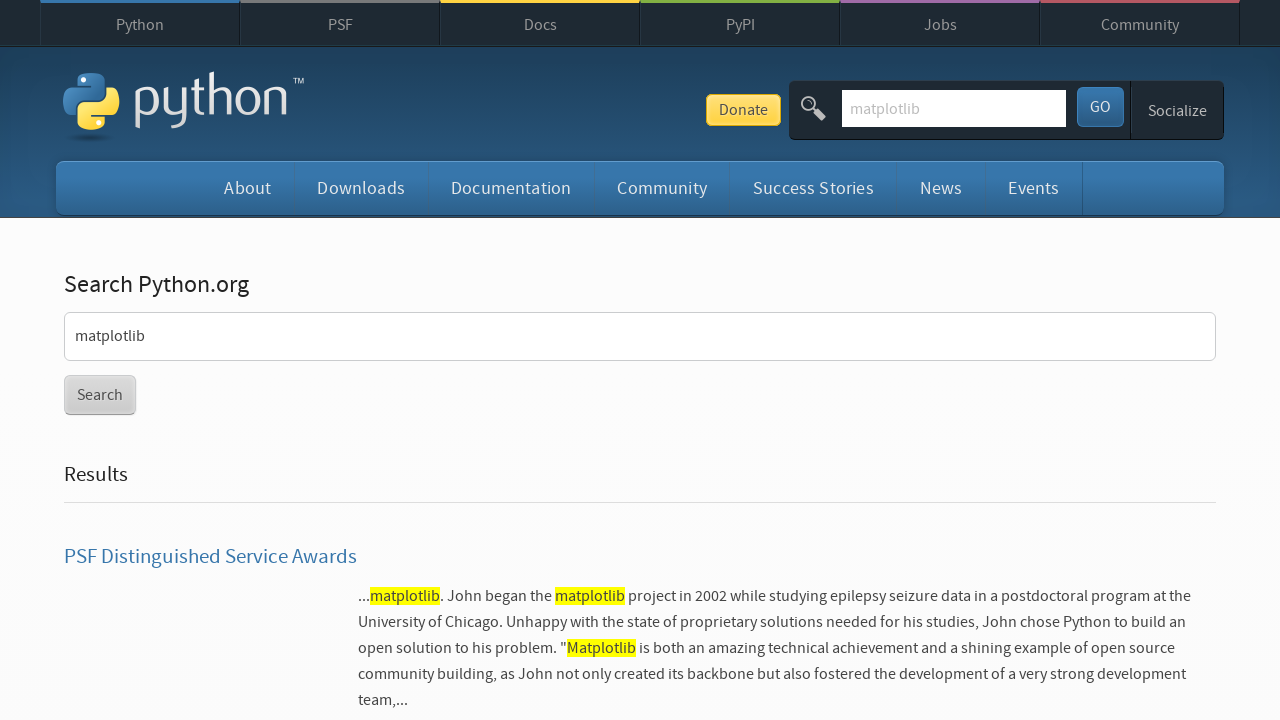